Tests checkbox functionality by selecting and deselecting checkboxes, verifying their state, and counting the total number of checkboxes on the page

Starting URL: https://rahulshettyacademy.com/dropdownsPractise/

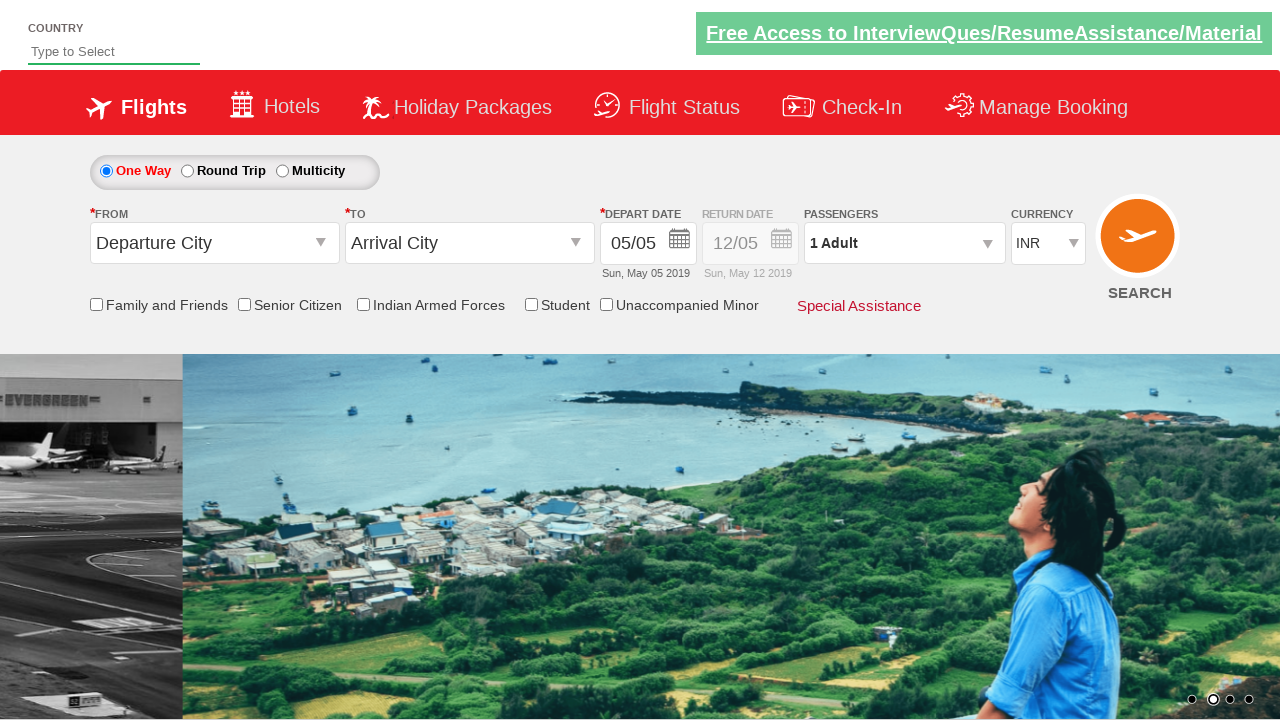

Clicked on friends and family checkbox at (96, 304) on input[id*='friendsandfamily']
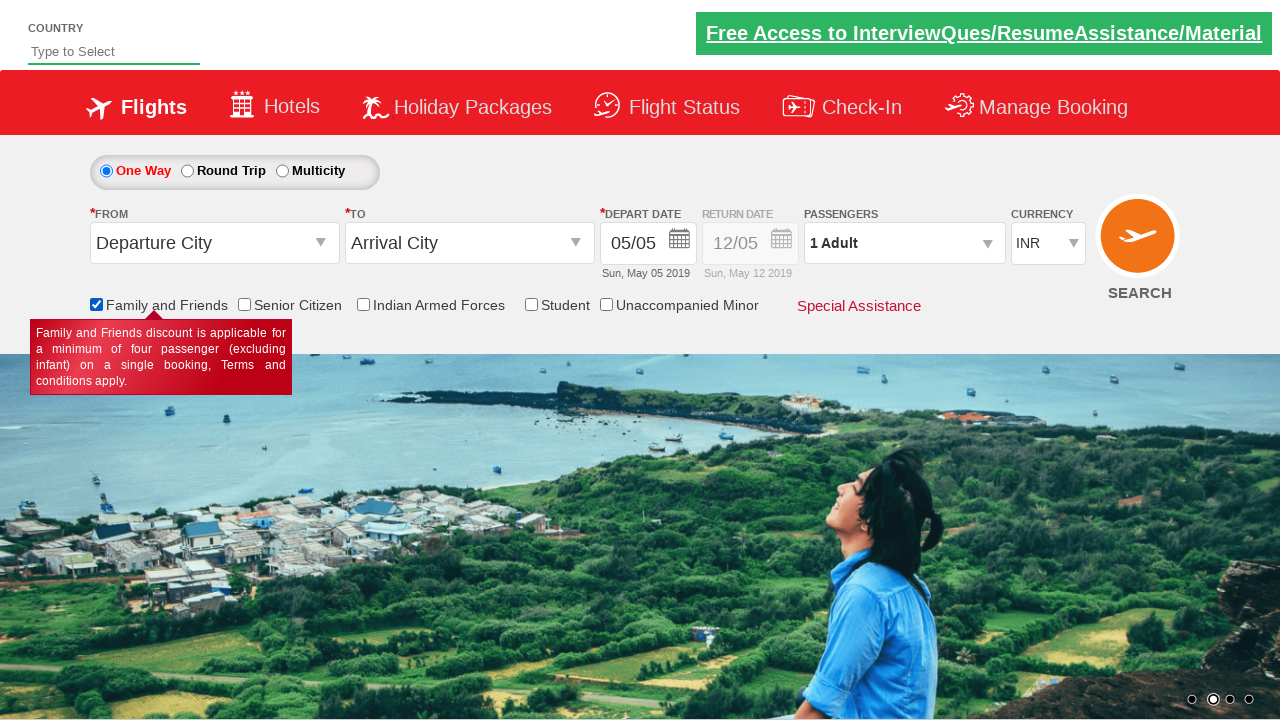

Verified friends and family checkbox is selected
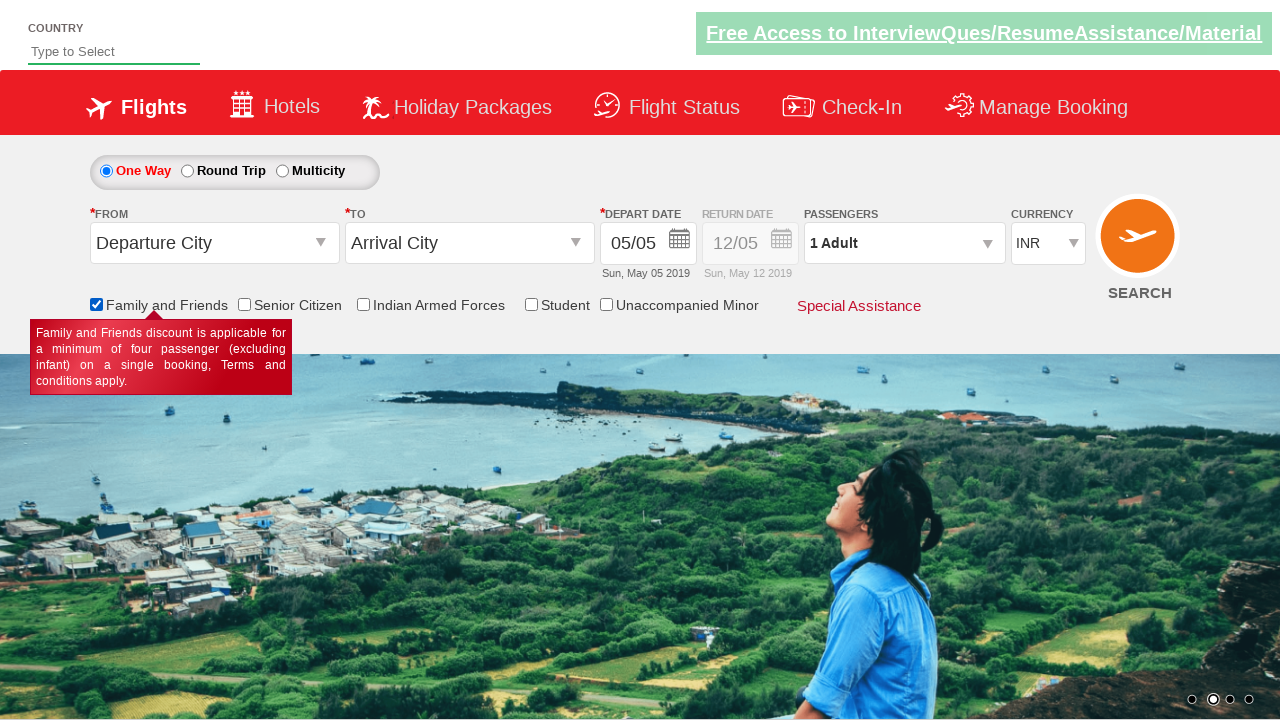

Clicked on senior citizen discount checkbox at (244, 304) on input[id*='SeniorCitizenDiscount']
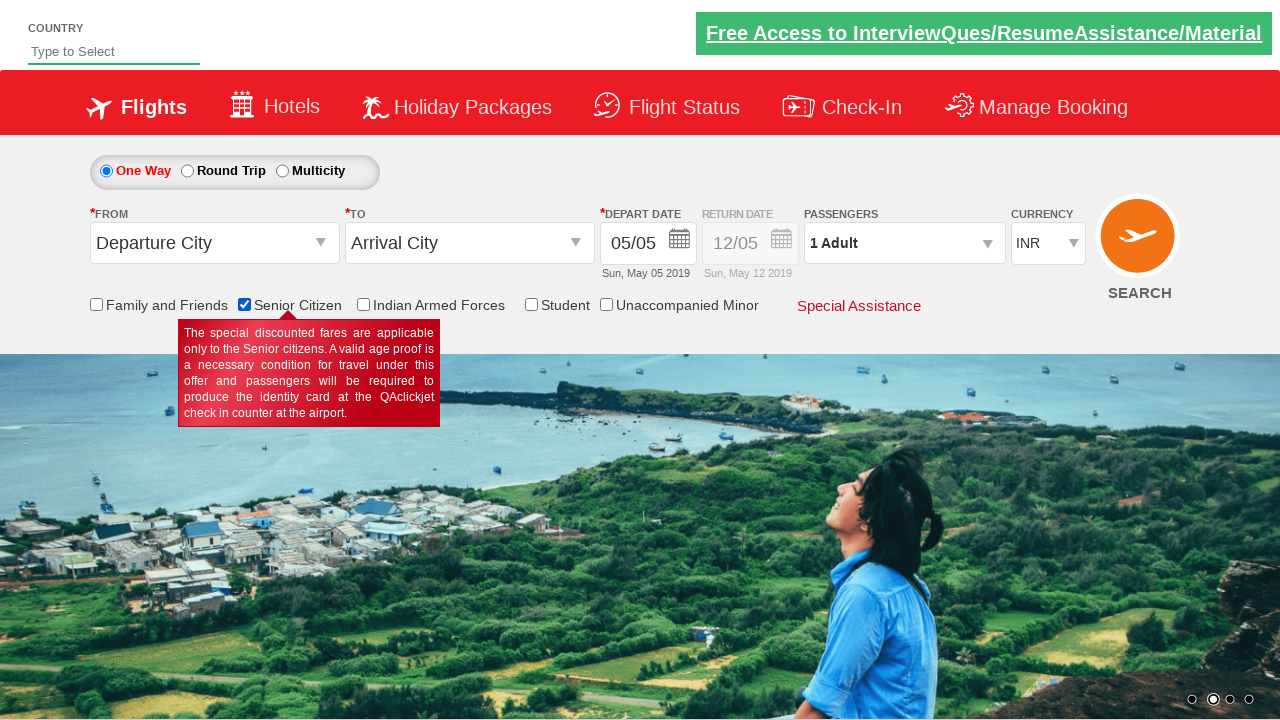

Verified friends and family checkbox is now deselected
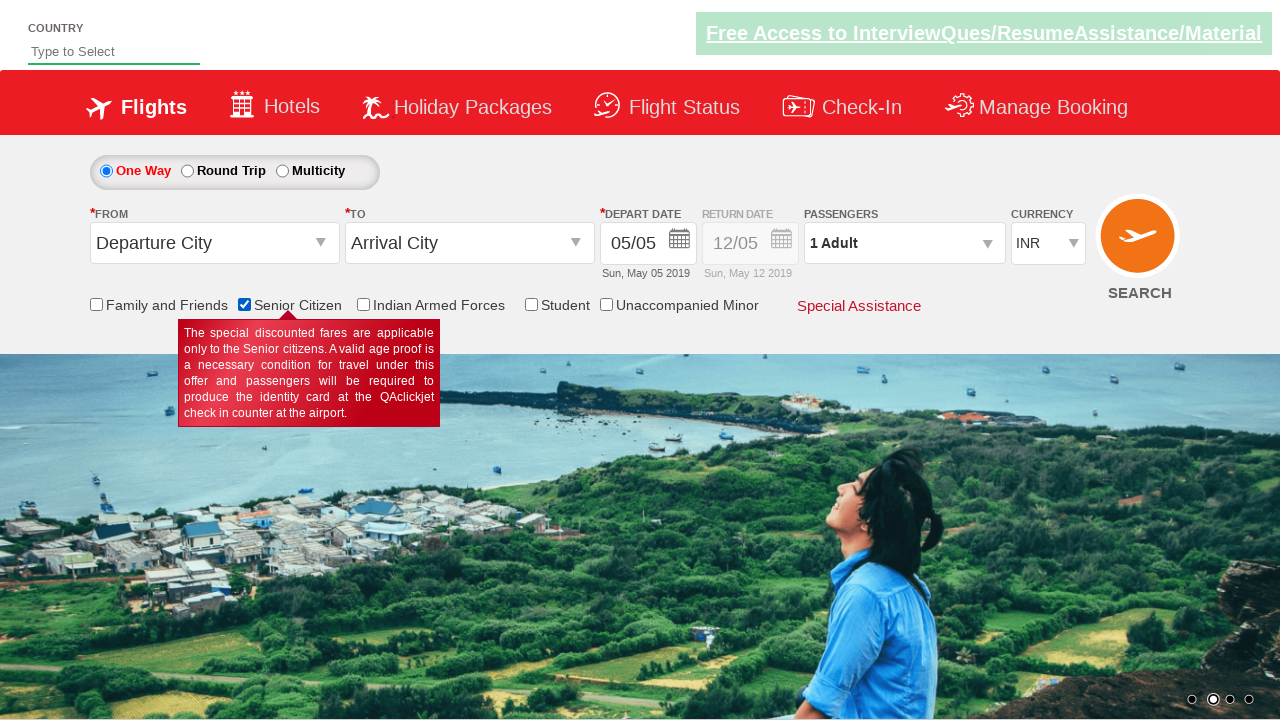

Verified senior citizen discount checkbox is selected
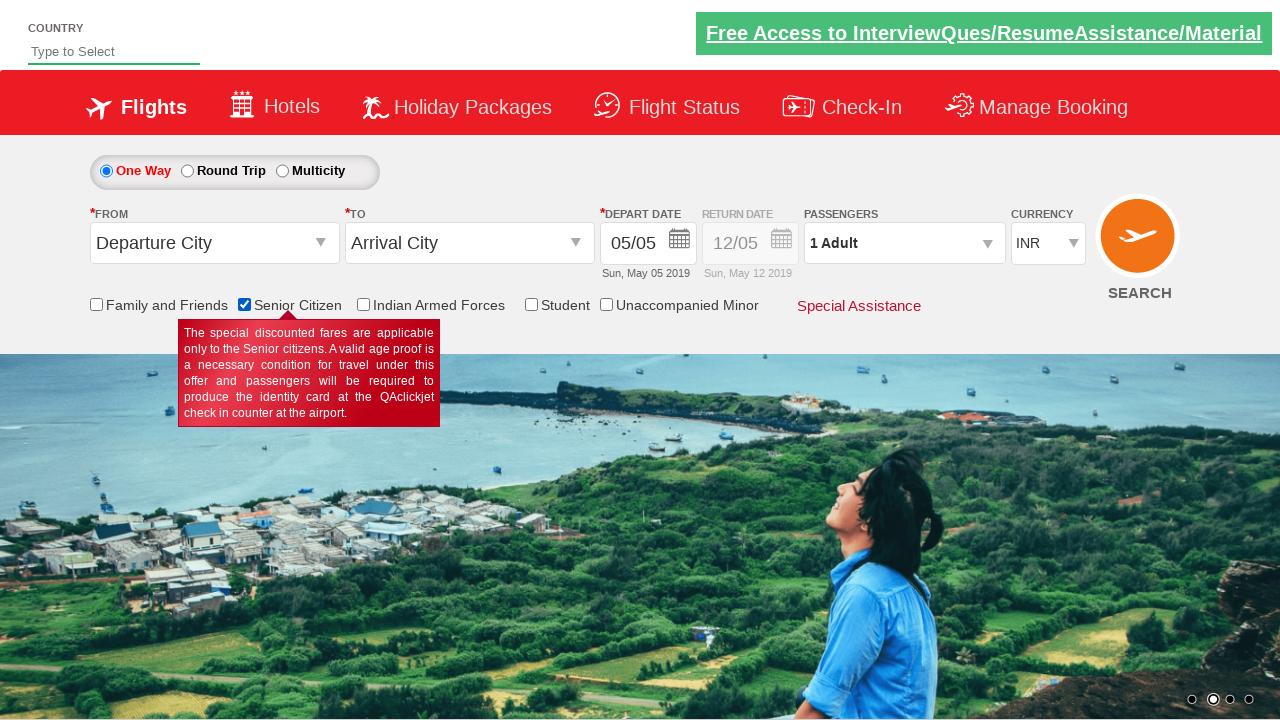

Counted total checkboxes on page: 6 checkboxes found
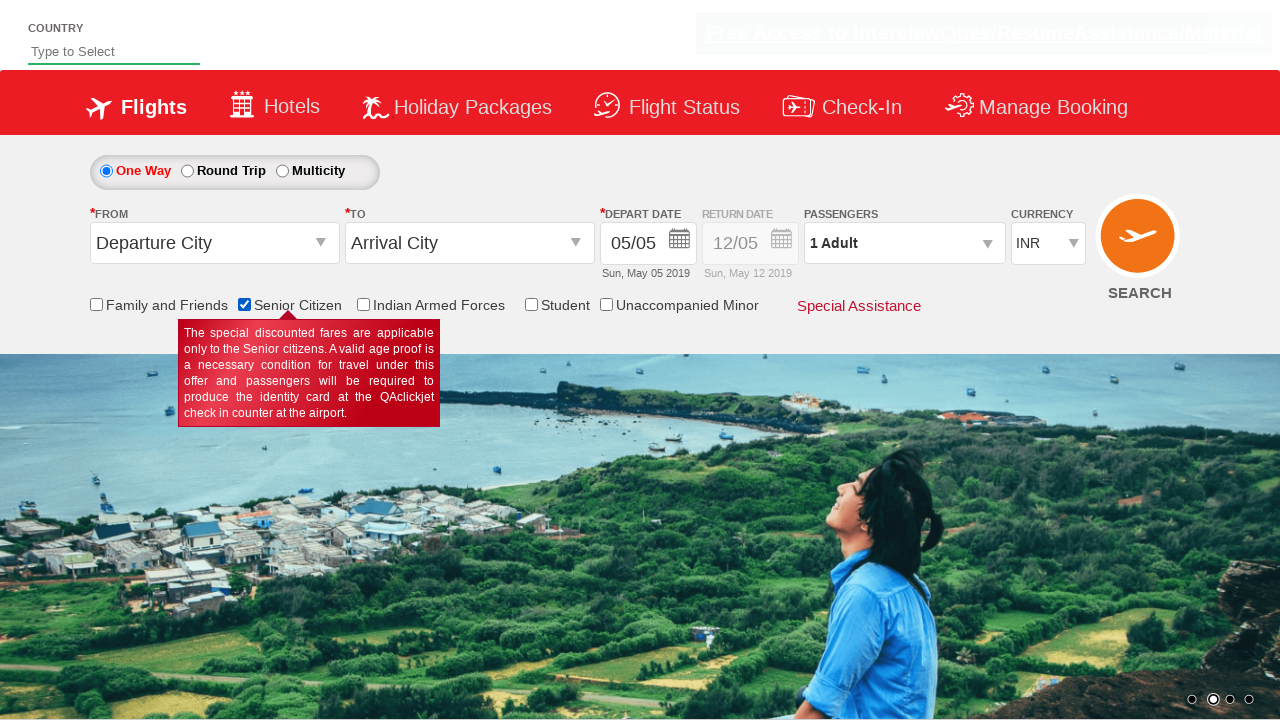

Verified total checkbox count equals 6
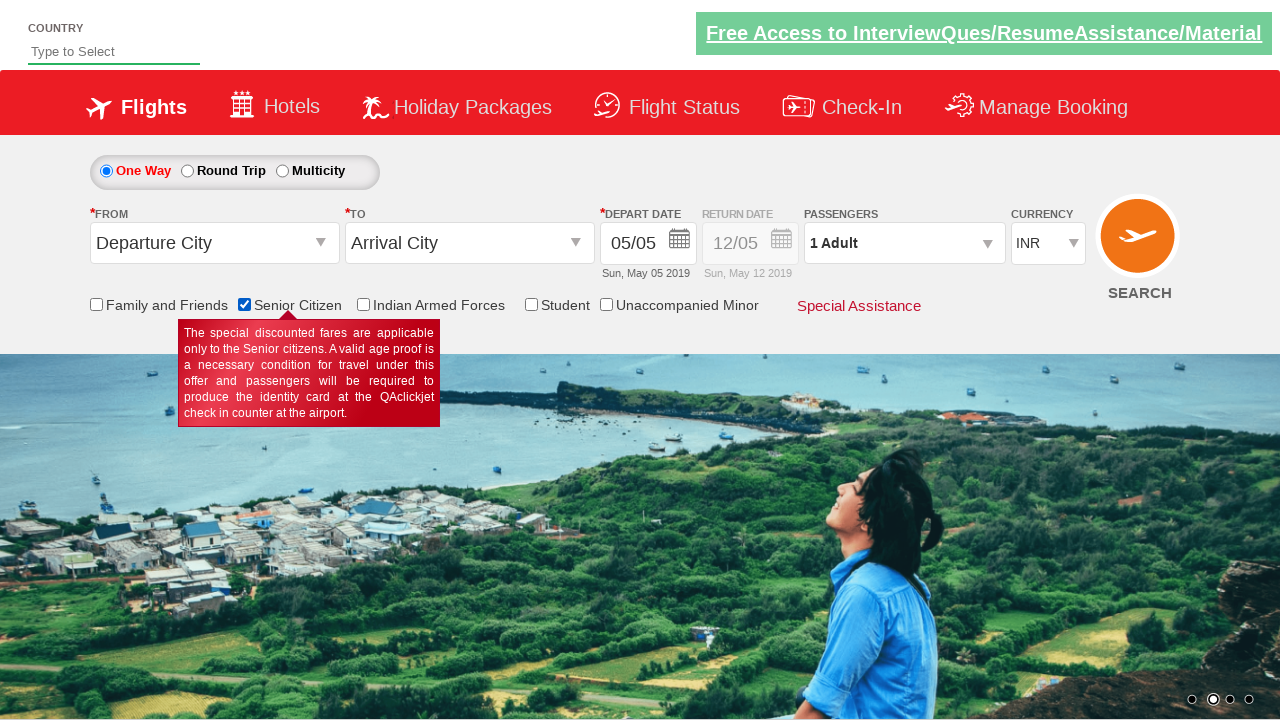

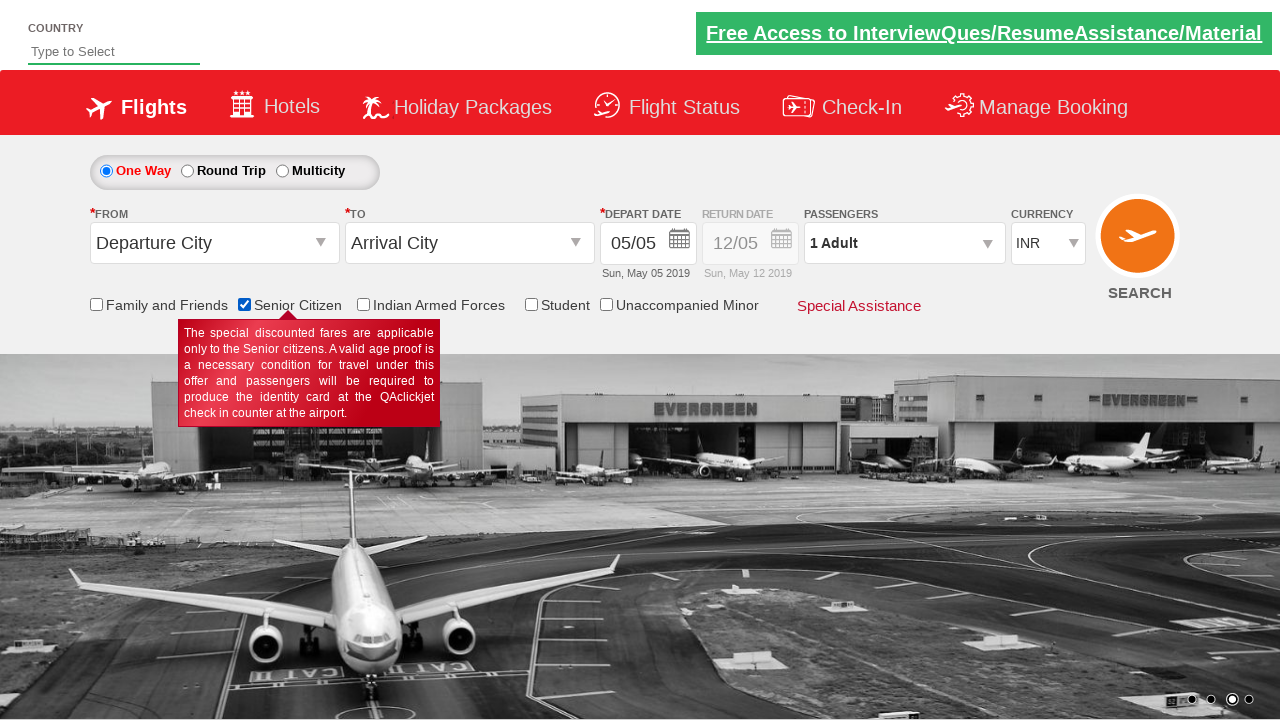